Tests the text box functionality on DemoQA by filling in a username field with a sample name

Starting URL: https://demoqa.com/text-box

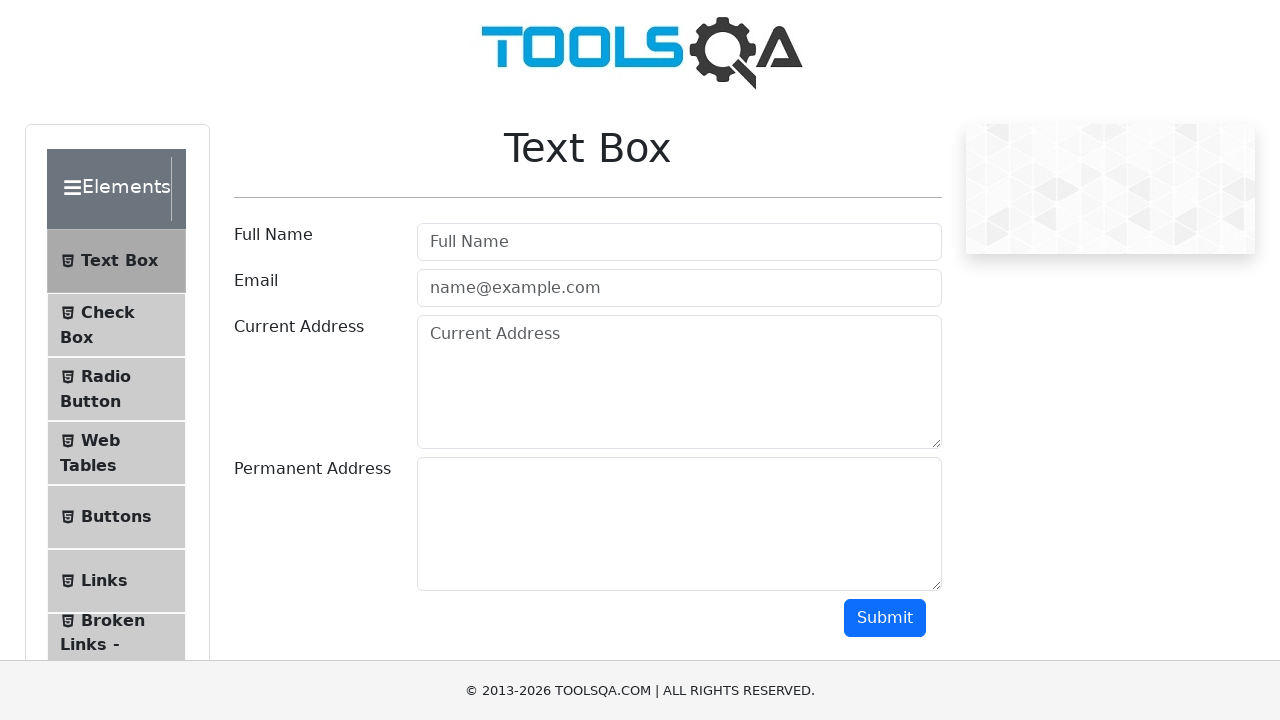

Filled userName field with 'Sergei Lomako' on #userName
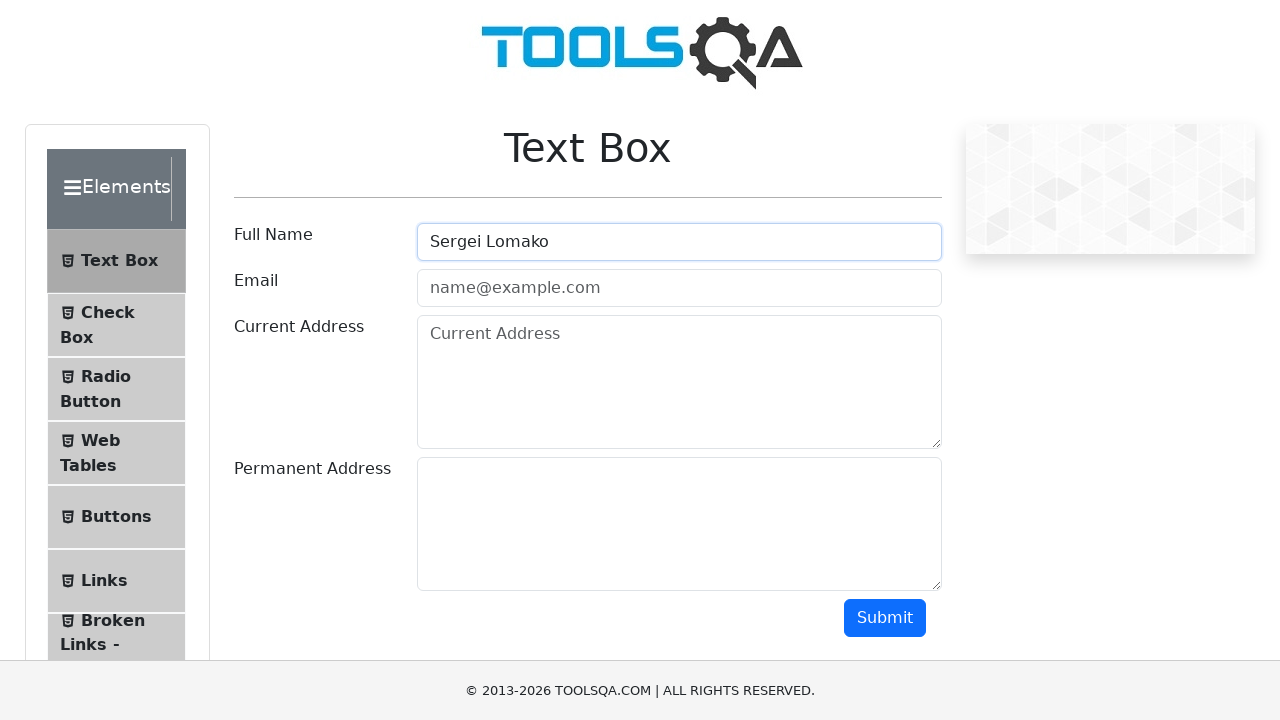

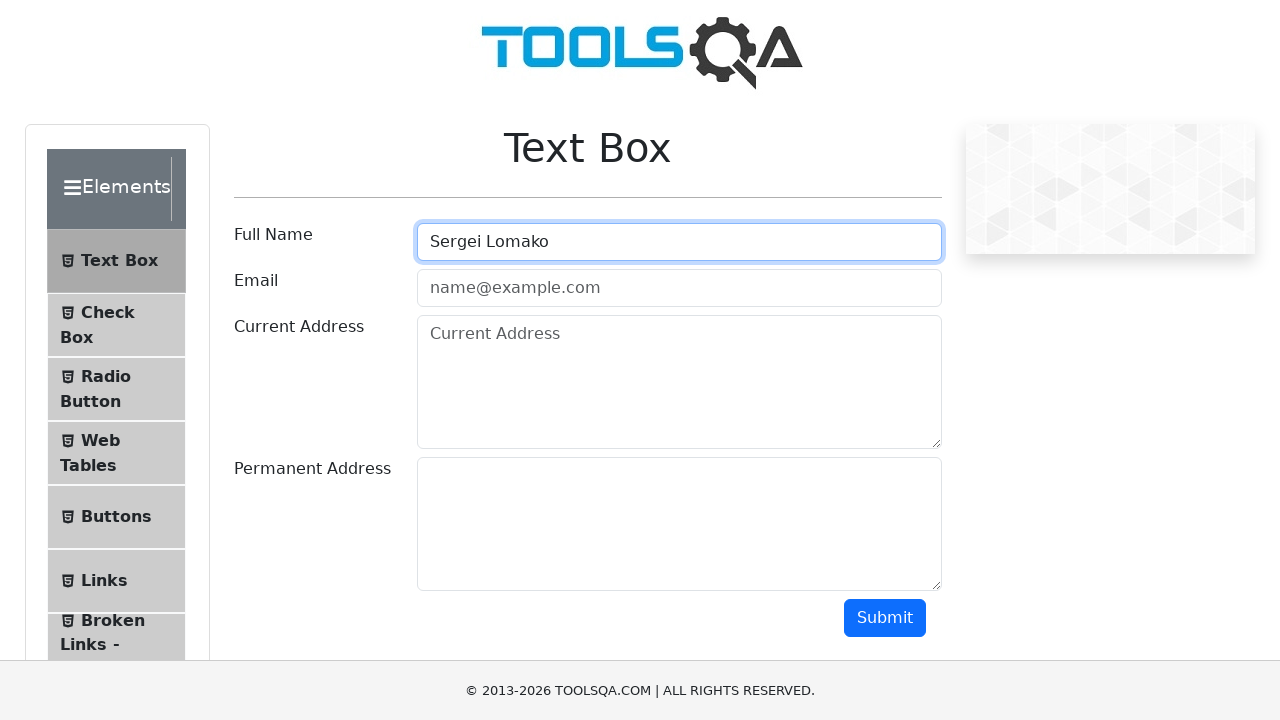